Tests navigation from Tesla homepage to Shop, then to Lifestyle category

Starting URL: https://www.tesla.com/

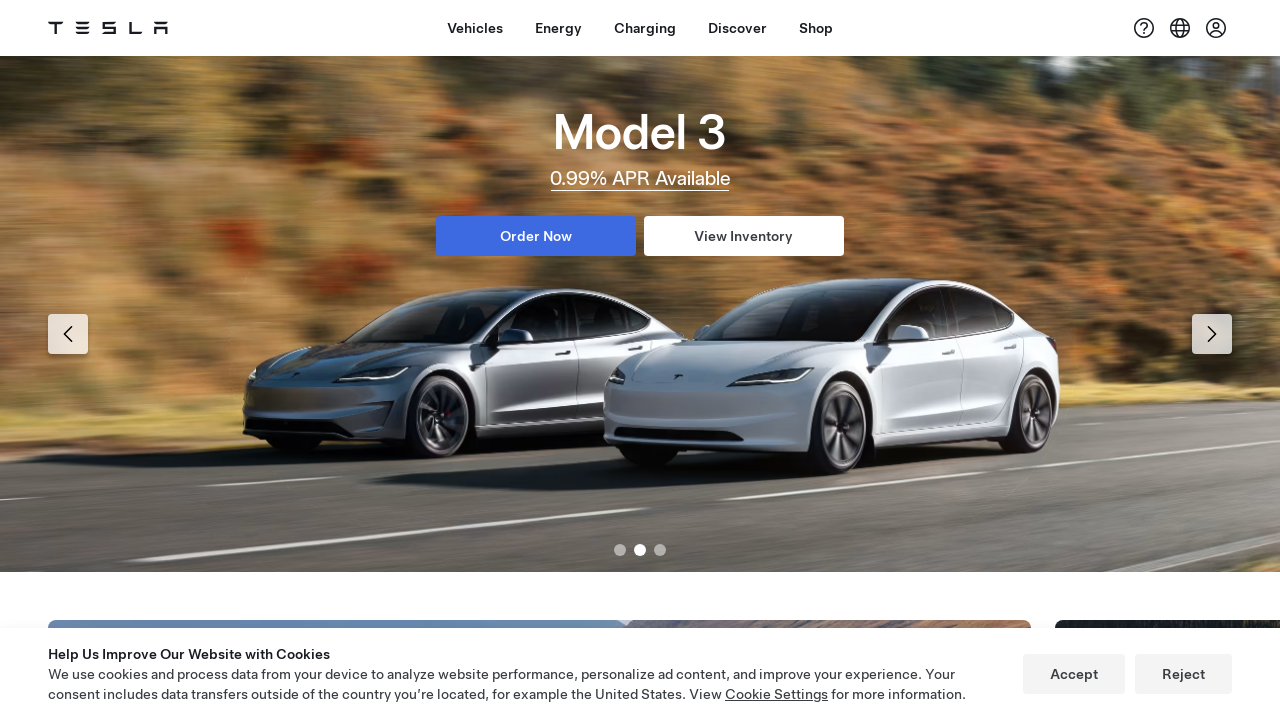

Shop button selector is present and ready
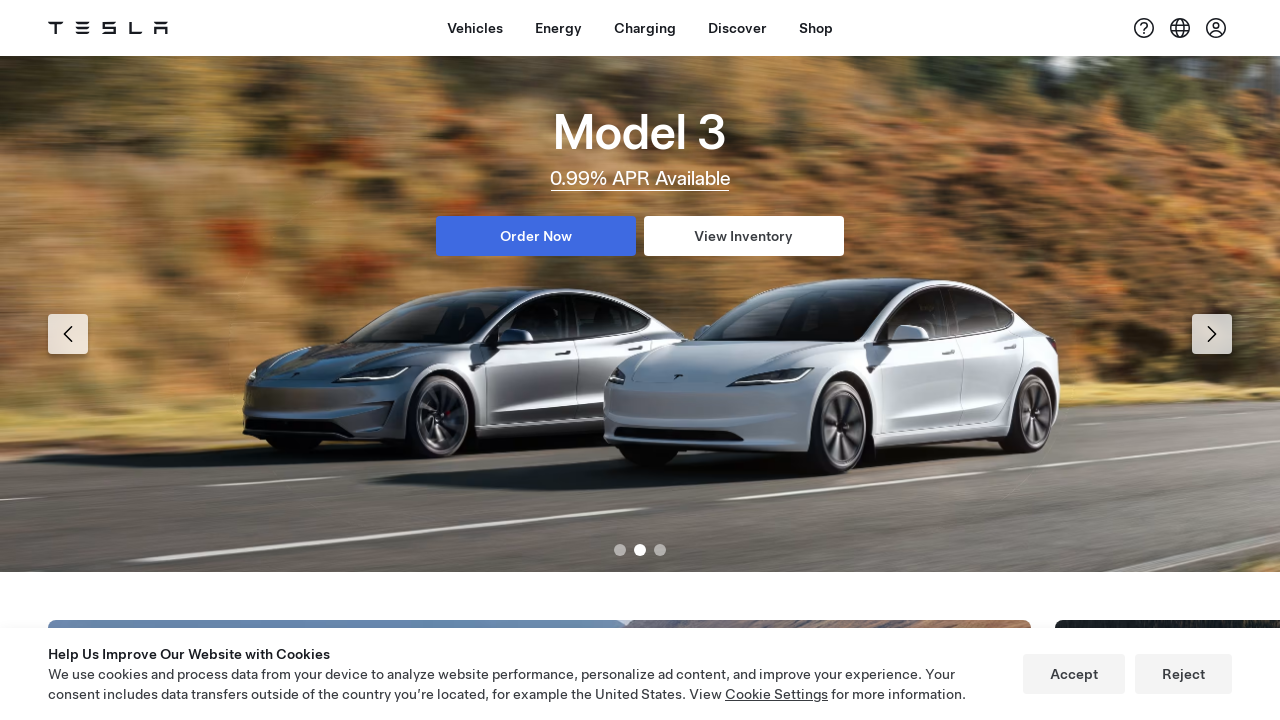

Clicked Shop button in navigation at (816, 28) on xpath=//a[contains(@id,'dx-nav-item--shop')]
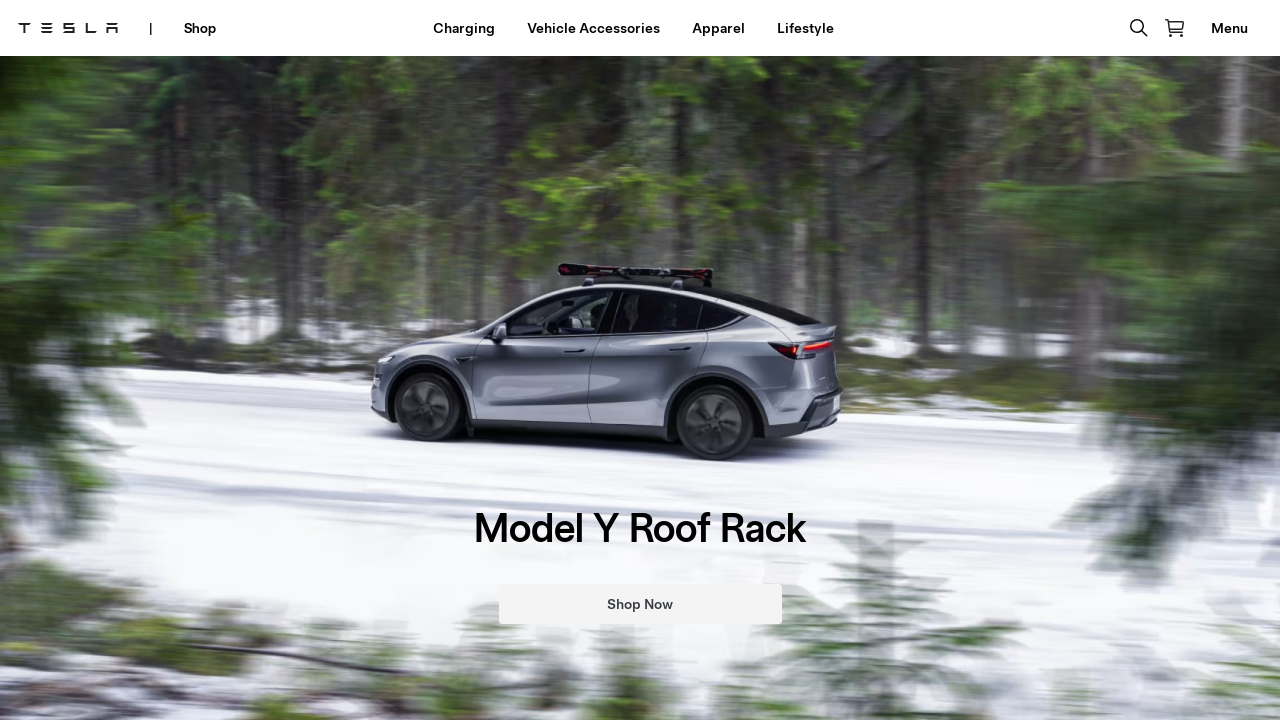

Lifestyle link is visible on Shop page
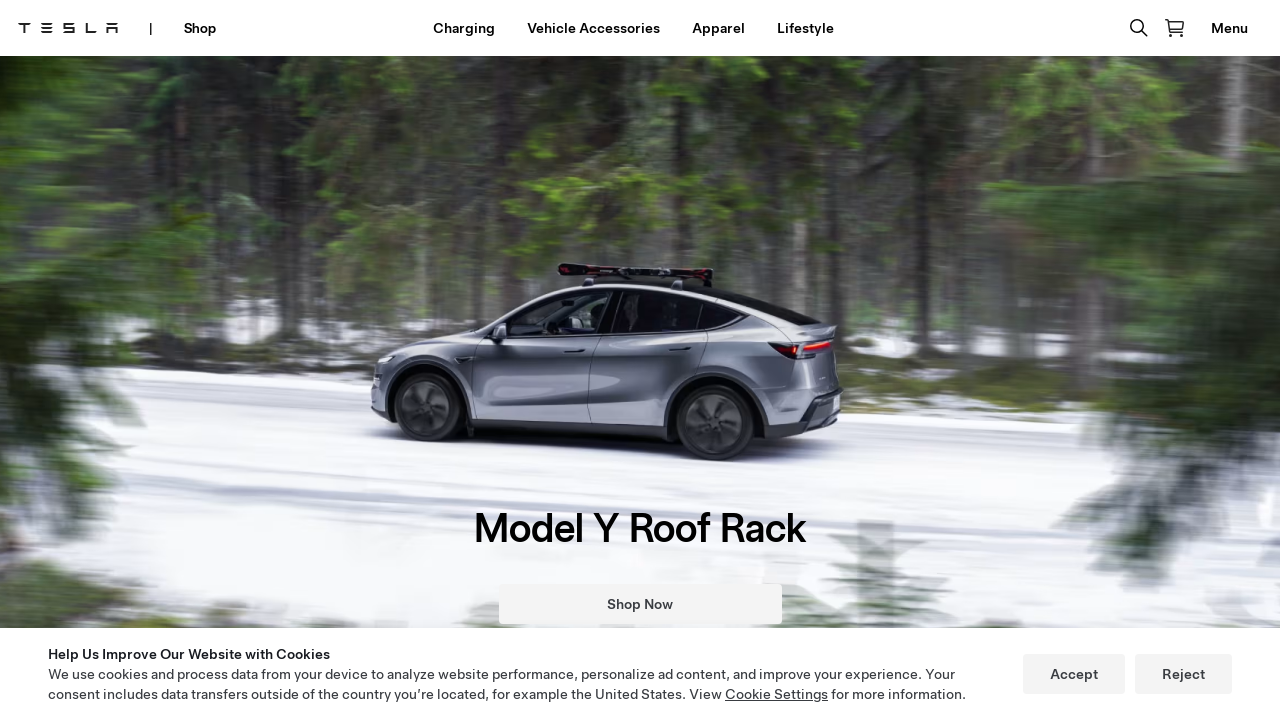

Clicked Lifestyle category link at (805, 28) on xpath=//a[contains(.,'Lifestyle')]
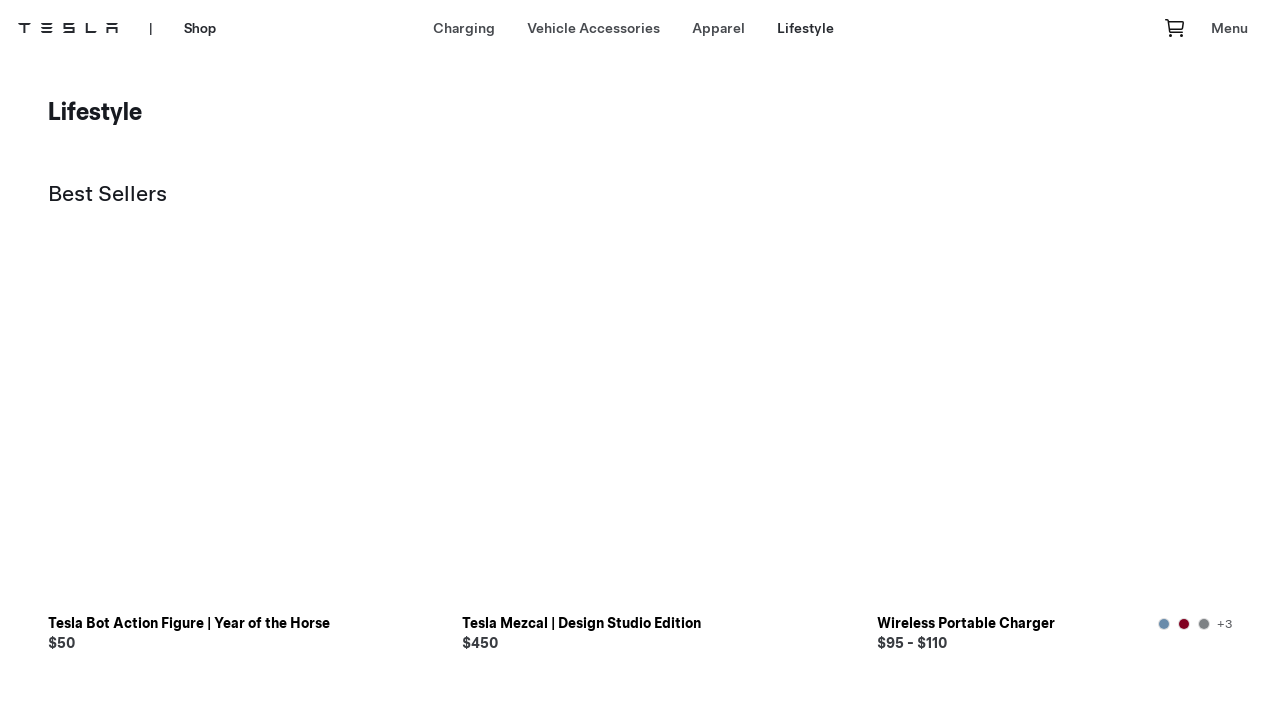

Successfully navigated to Tesla Shop Lifestyle category page
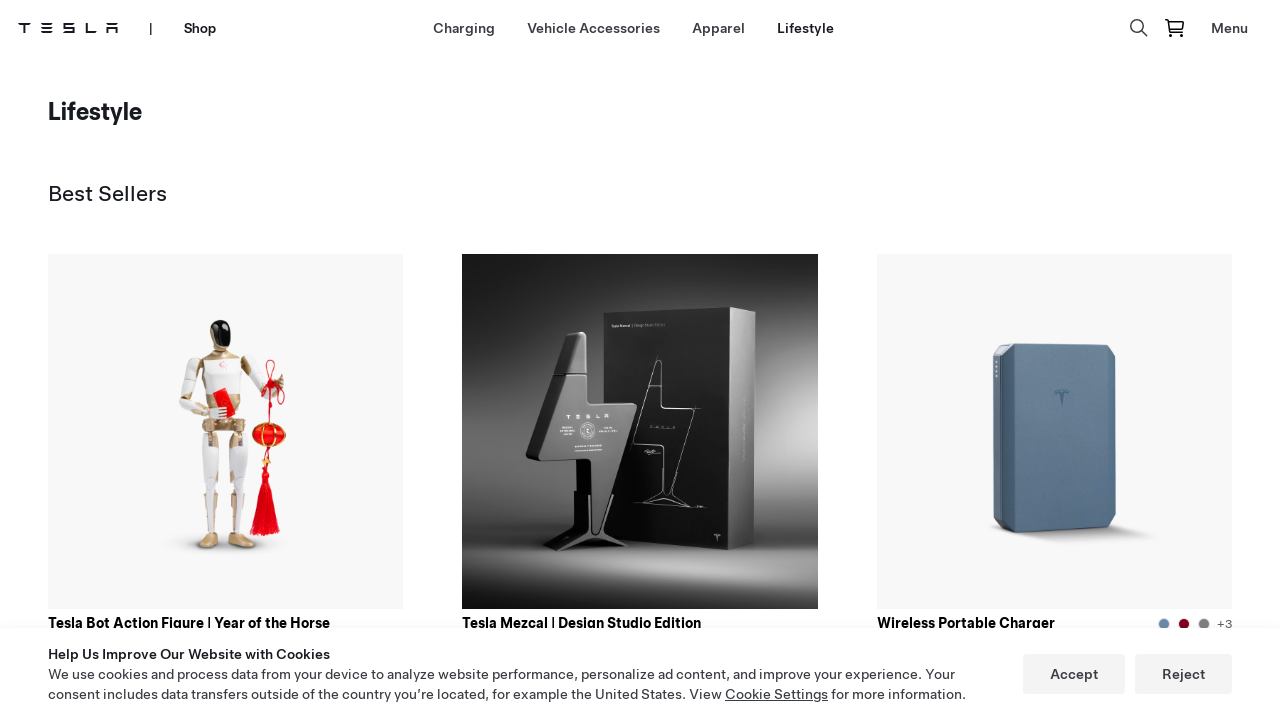

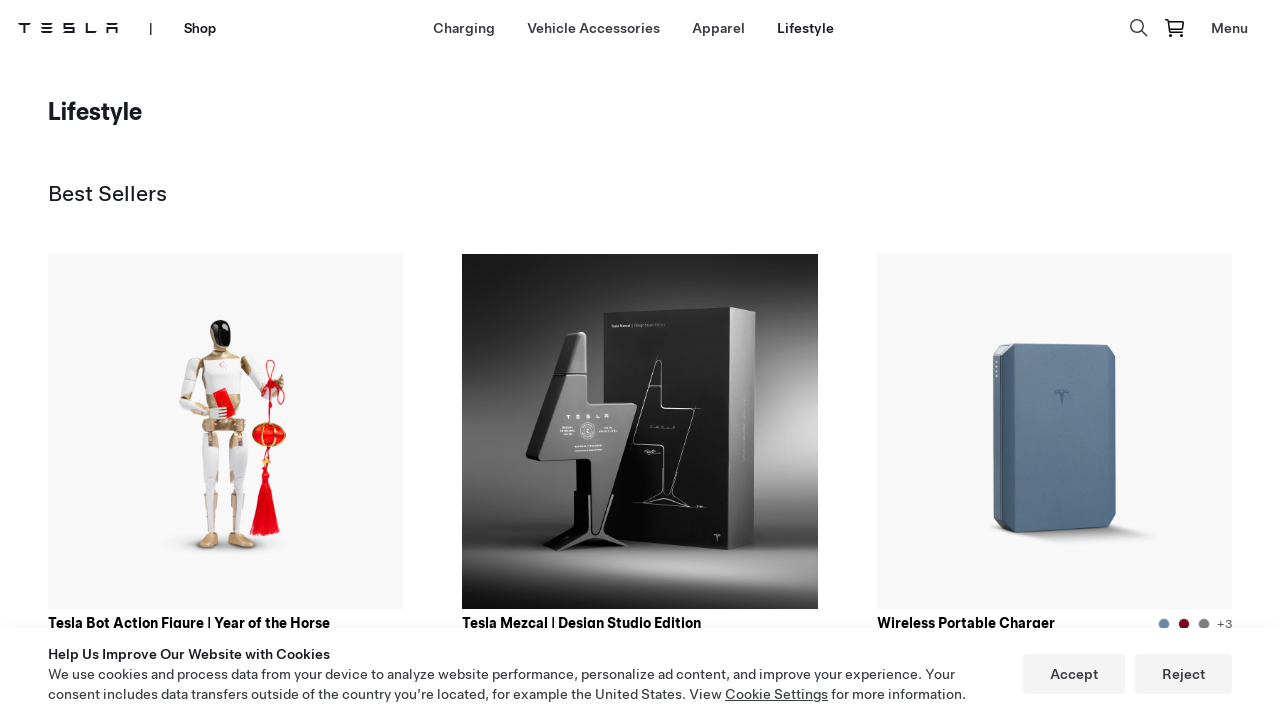